Tests web table interaction by navigating to a table page, finding a row where the country is "UK", and clicking on the corresponding "know more" link in that row.

Starting URL: https://seleniumpractise.blogspot.com/2021/08/webtable-in-html.html

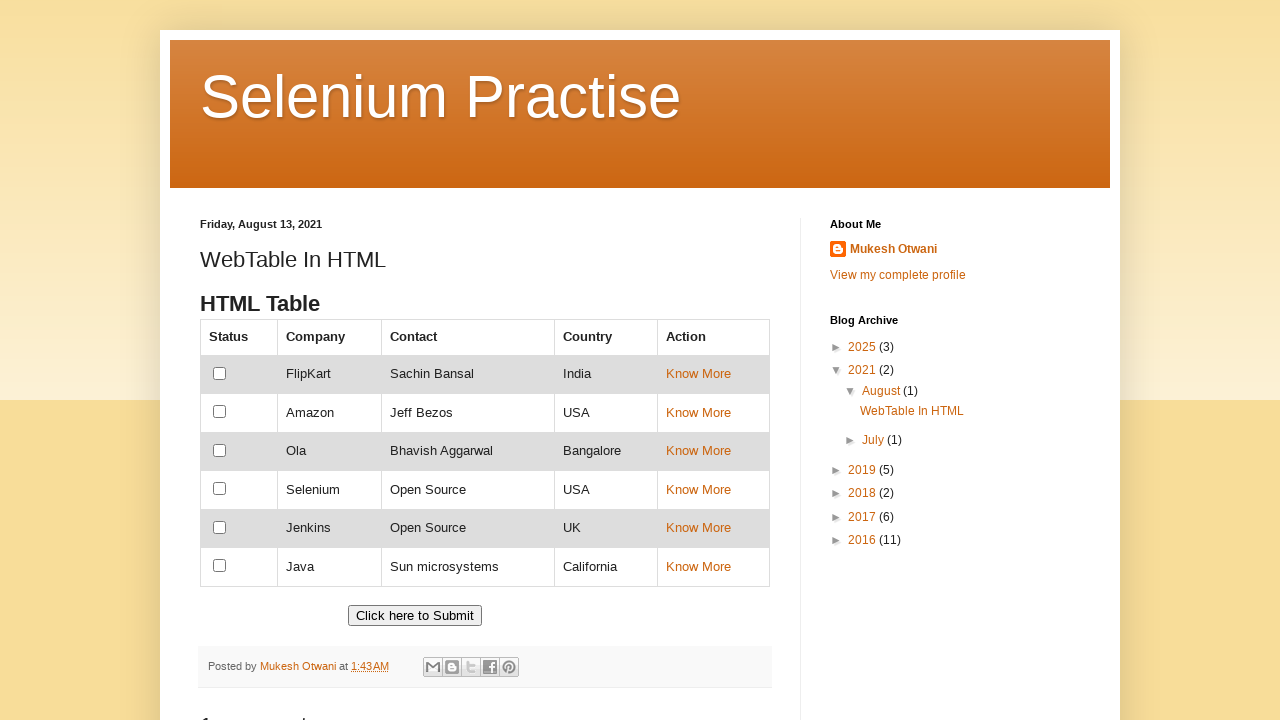

Waited for table with id 'customers' to load
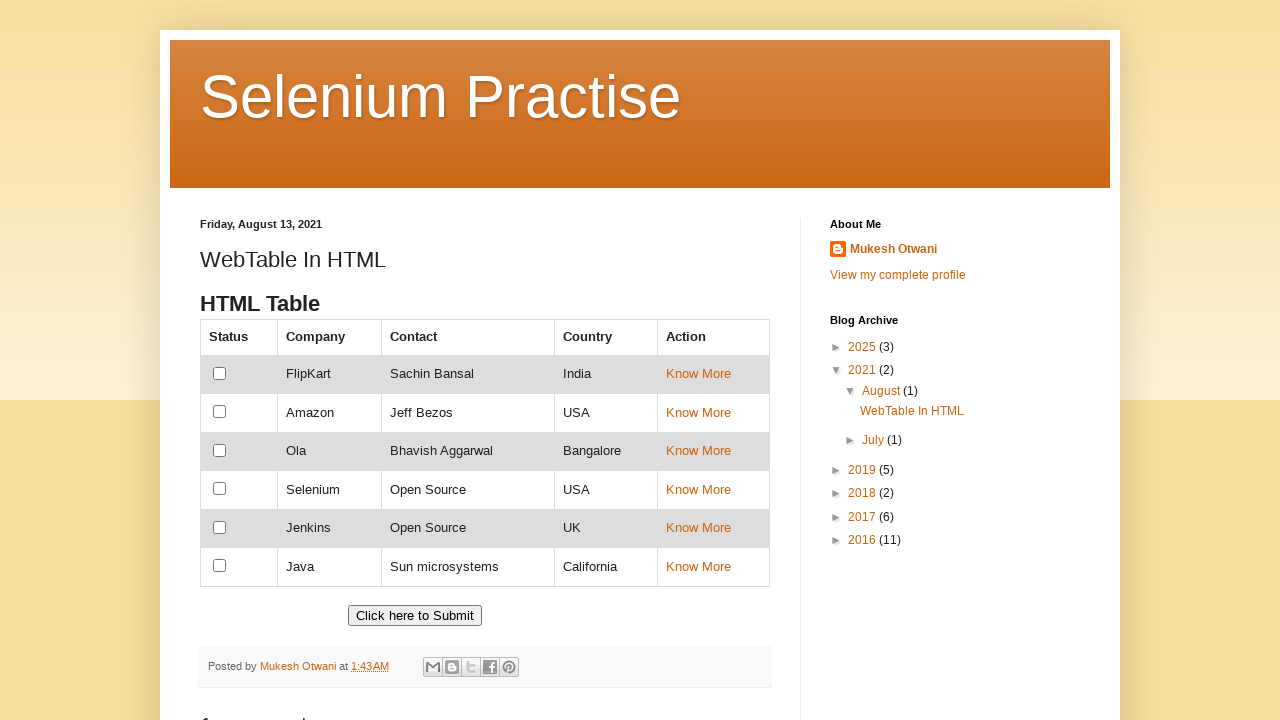

Located all country cells (4th column) in the table
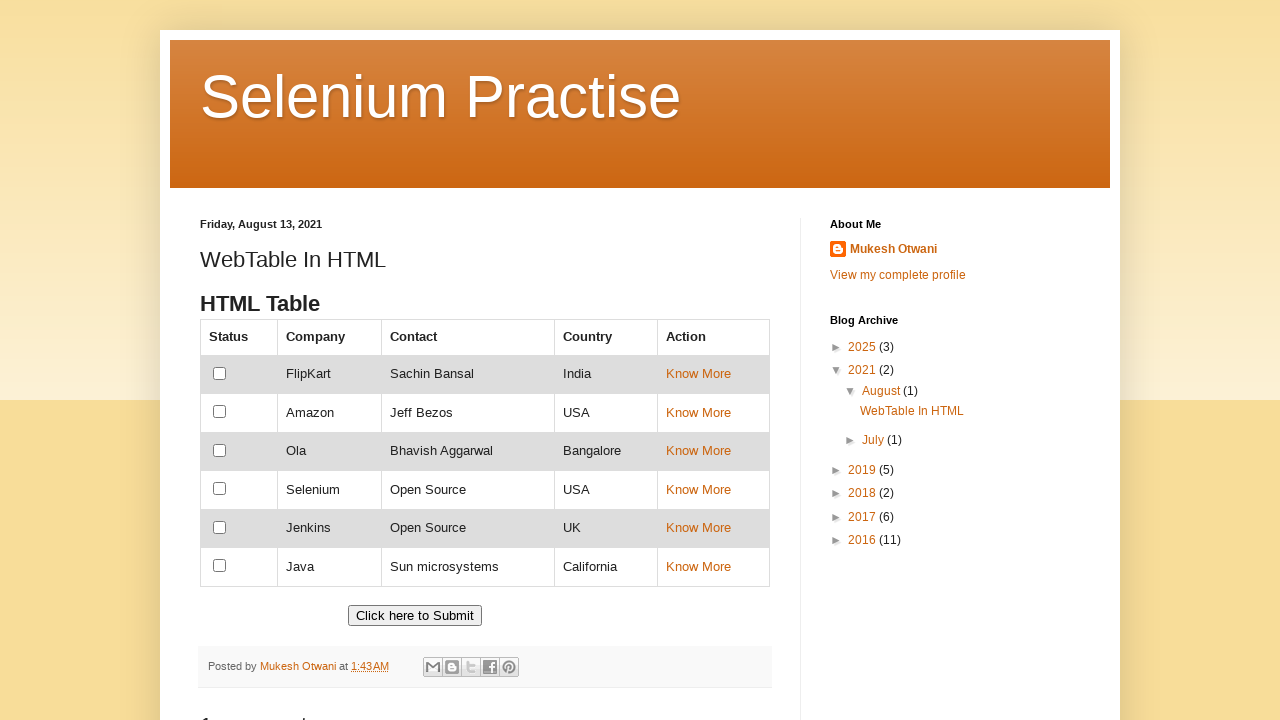

Retrieved country name from cell: 'India'
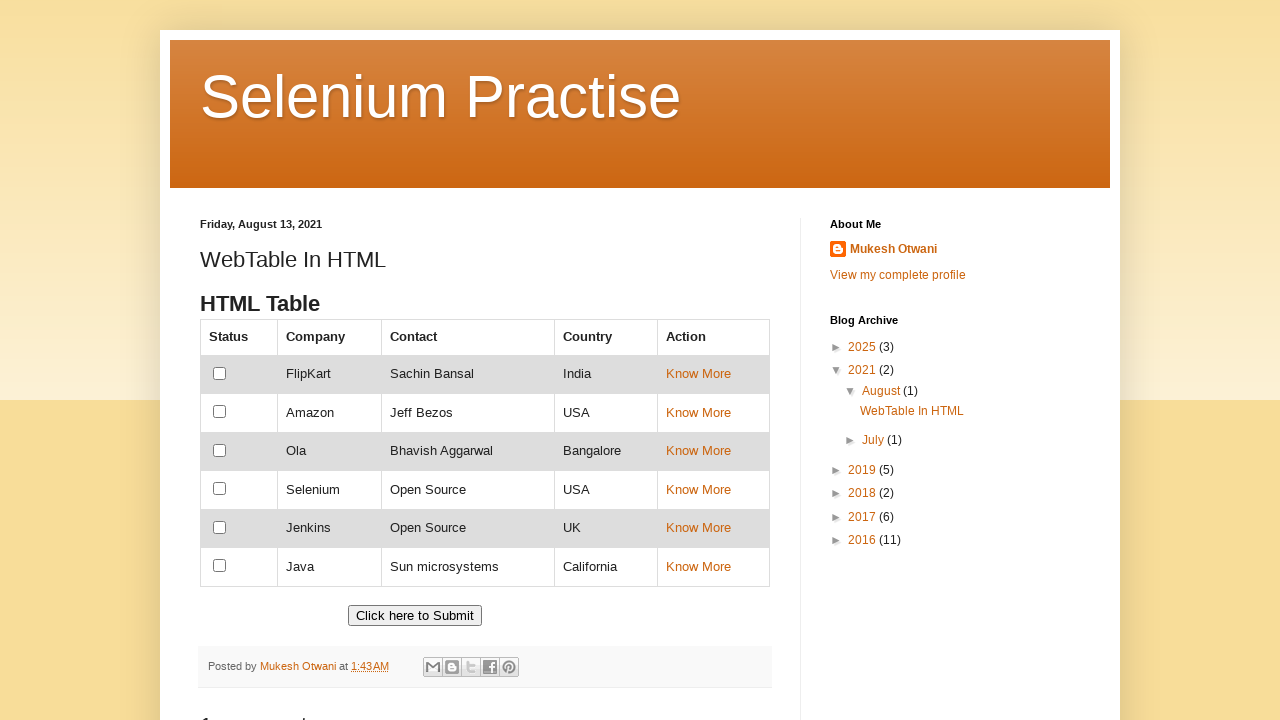

Retrieved country name from cell: 'USA'
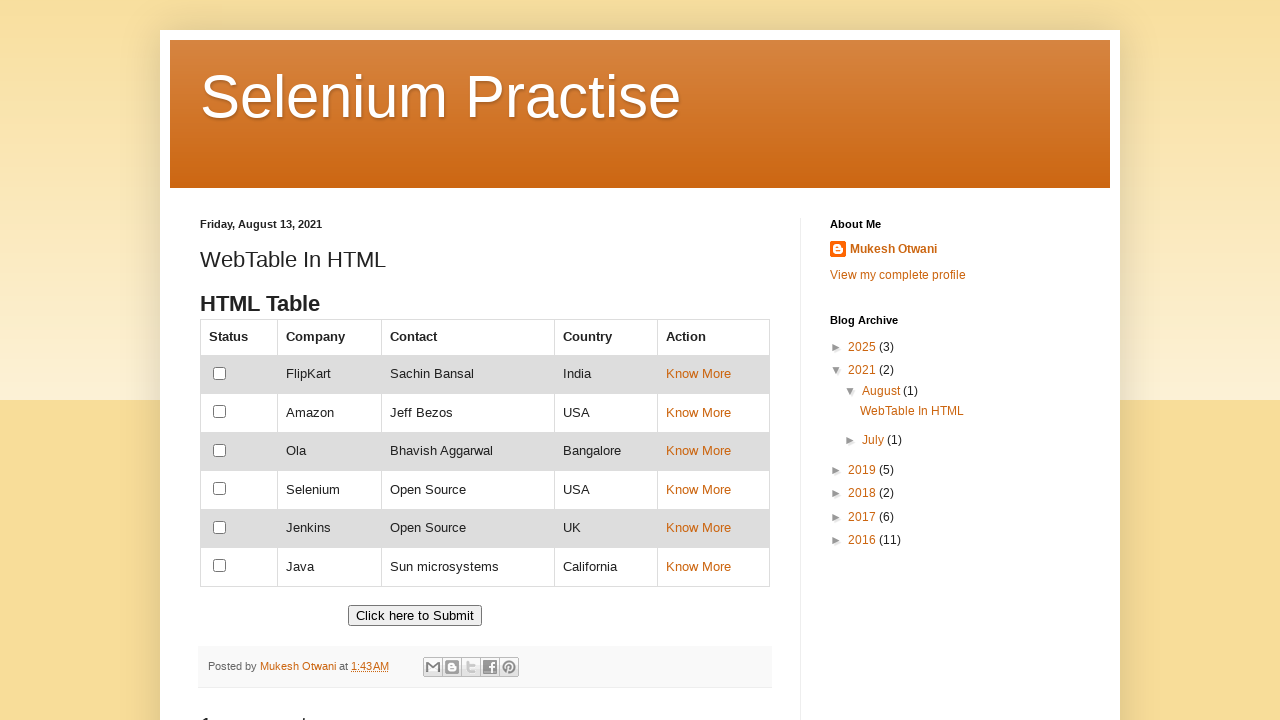

Retrieved country name from cell: 'Bangalore'
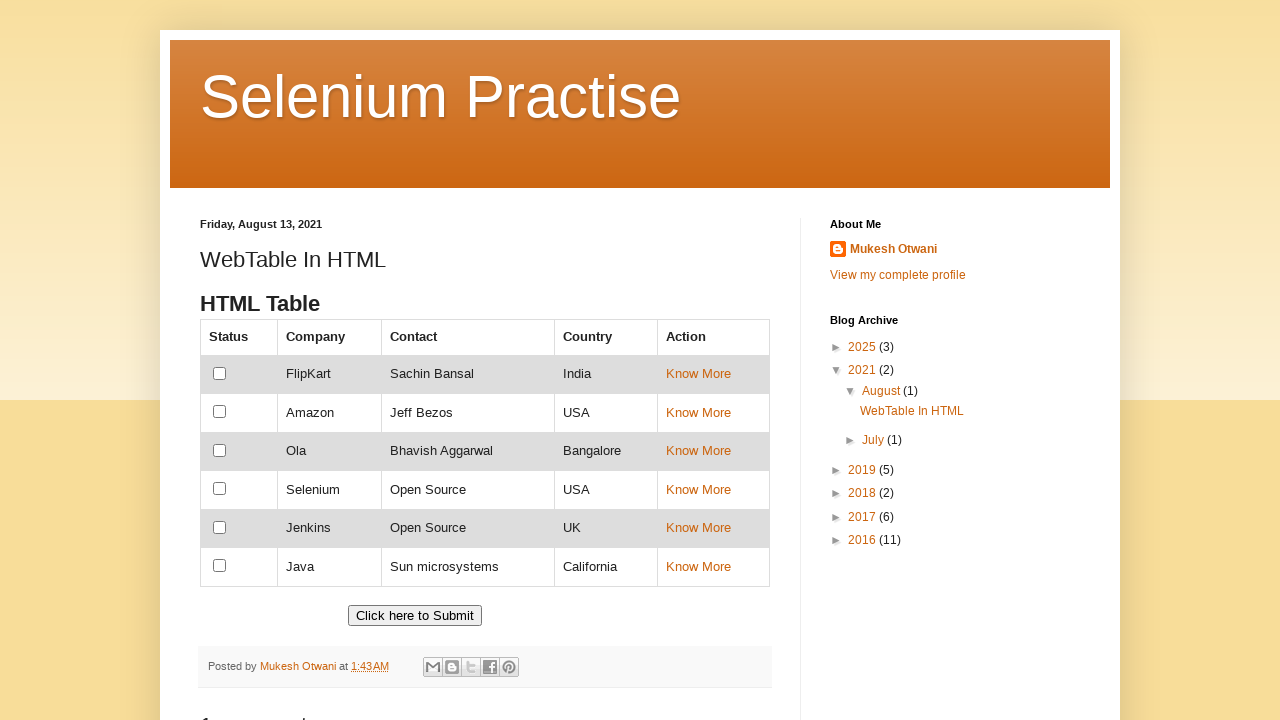

Retrieved country name from cell: 'USA'
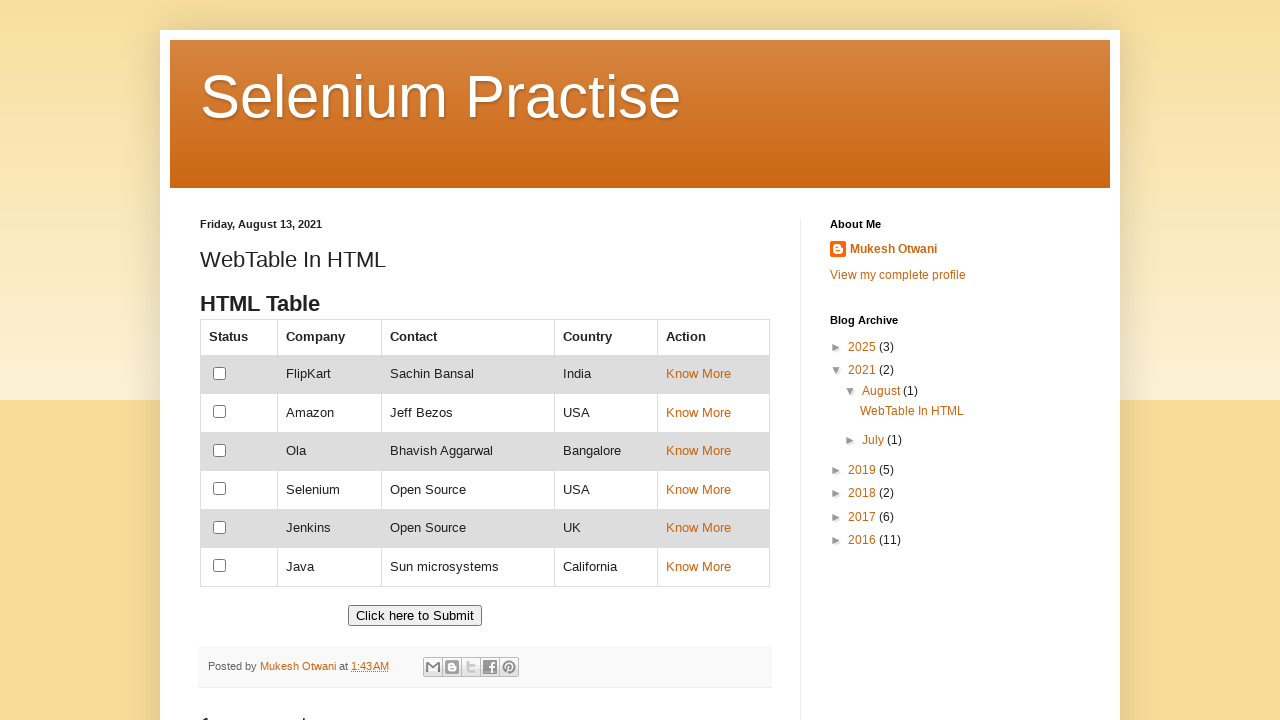

Retrieved country name from cell: 'UK'
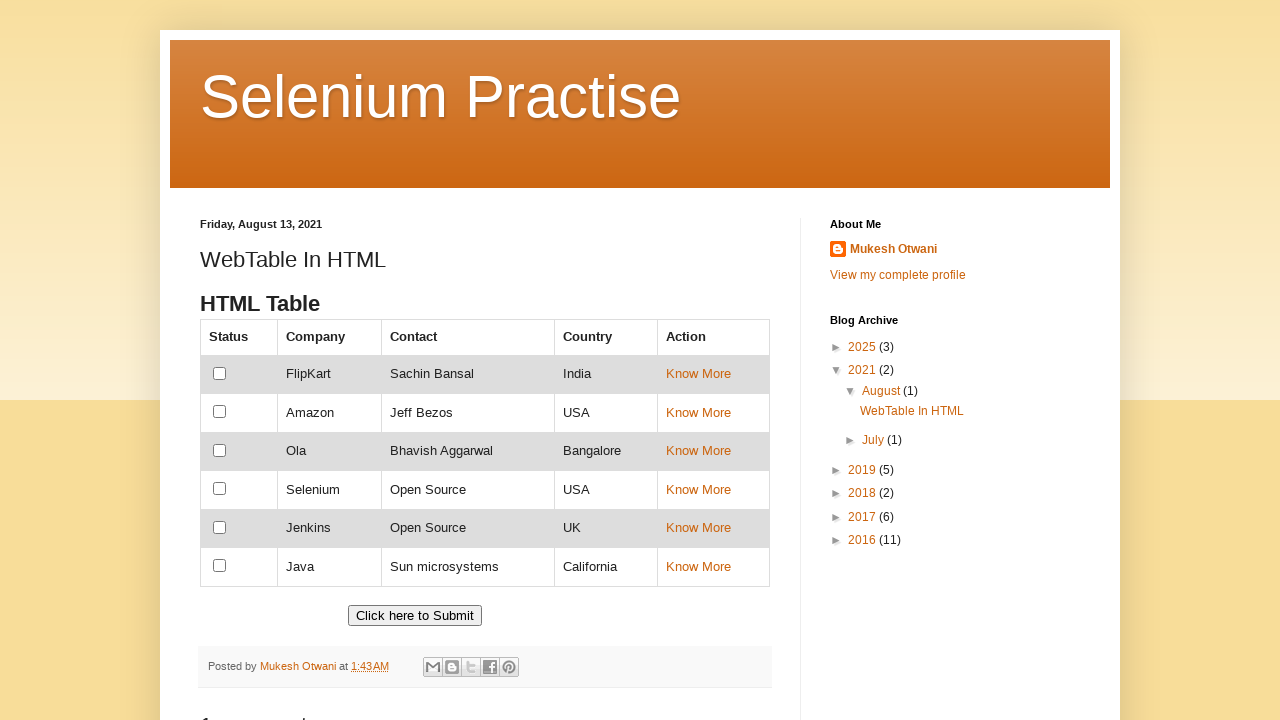

Found UK row and clicked the 'know more' link at (698, 528) on //table[@id='customers']//tbody//tr//td[text()='UK']//following-sibling::td/a
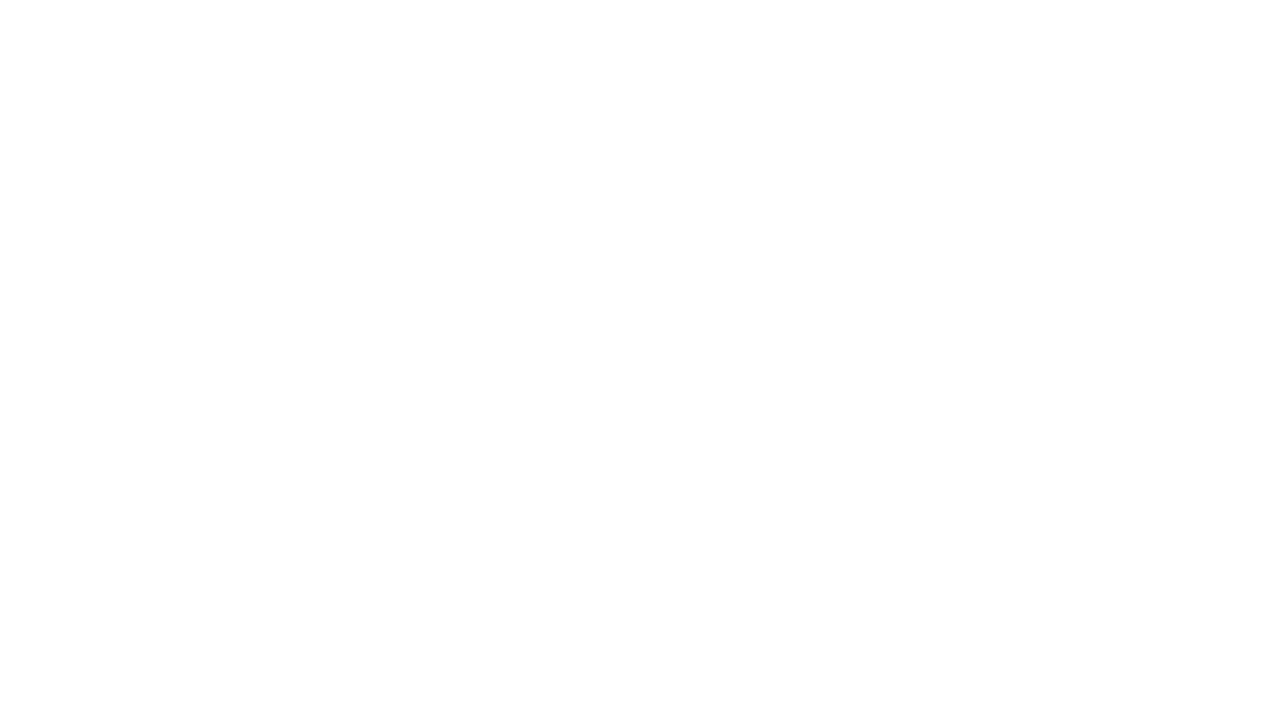

Waited 2 seconds for navigation/action to complete
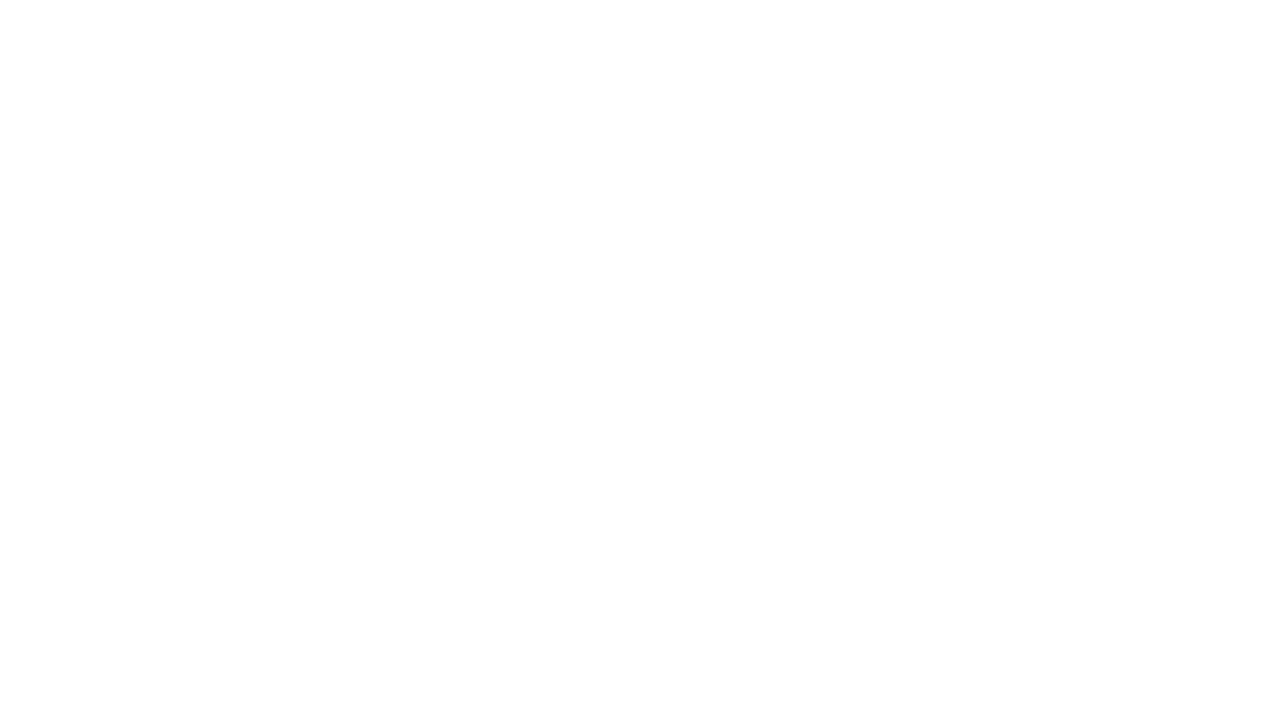

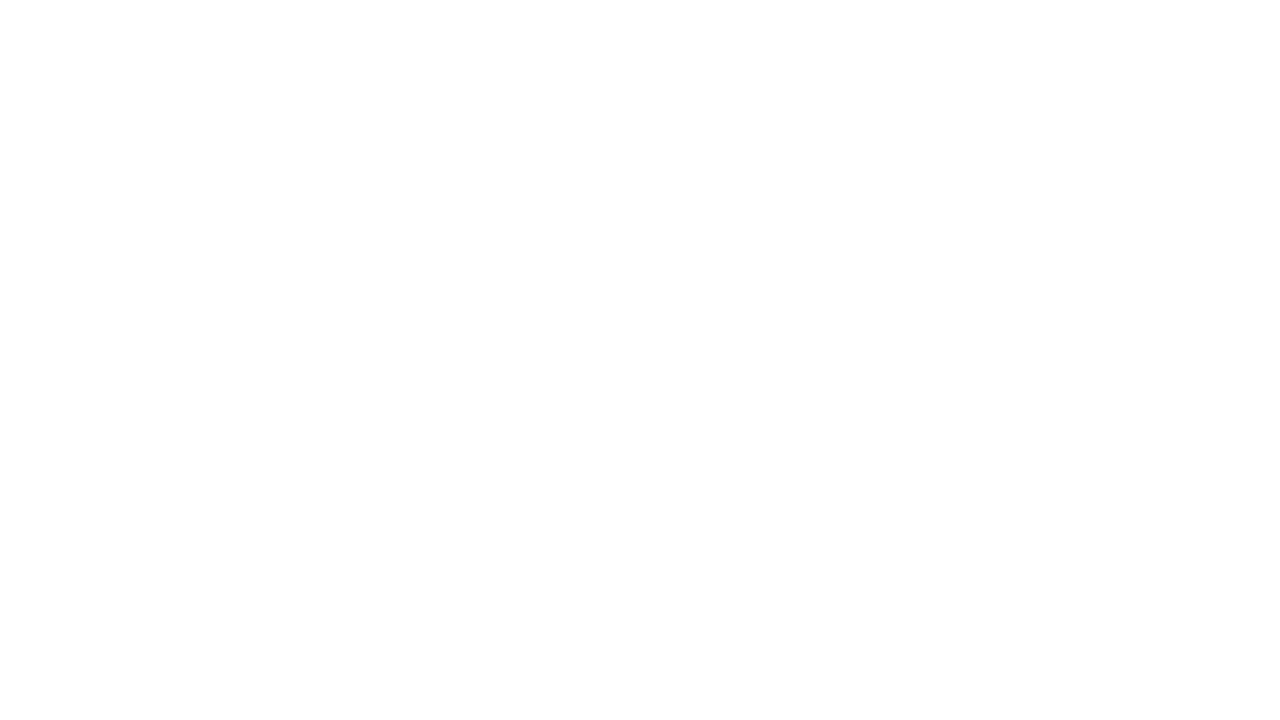